Tests table interaction by locating a product table, filtering rows to find one containing "Tablet", and checking its associated checkbox input.

Starting URL: https://testautomationpractice.blogspot.com/

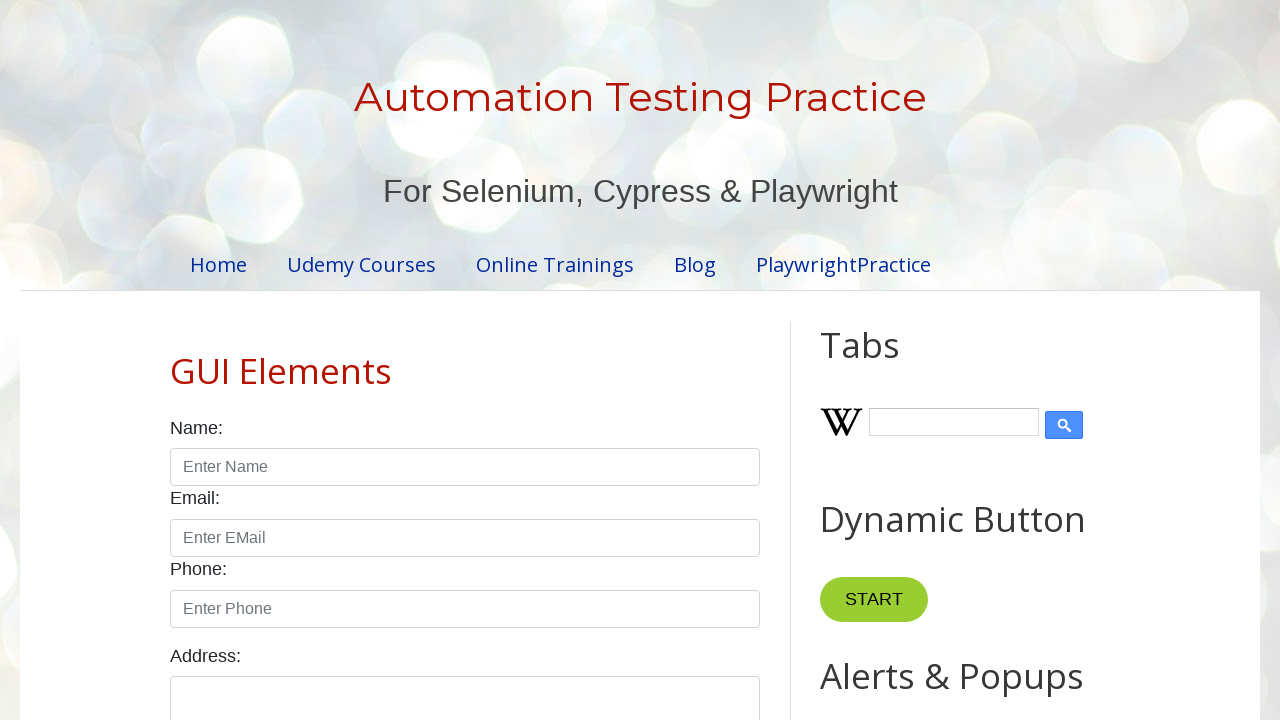

Located the product table with id 'productTable'
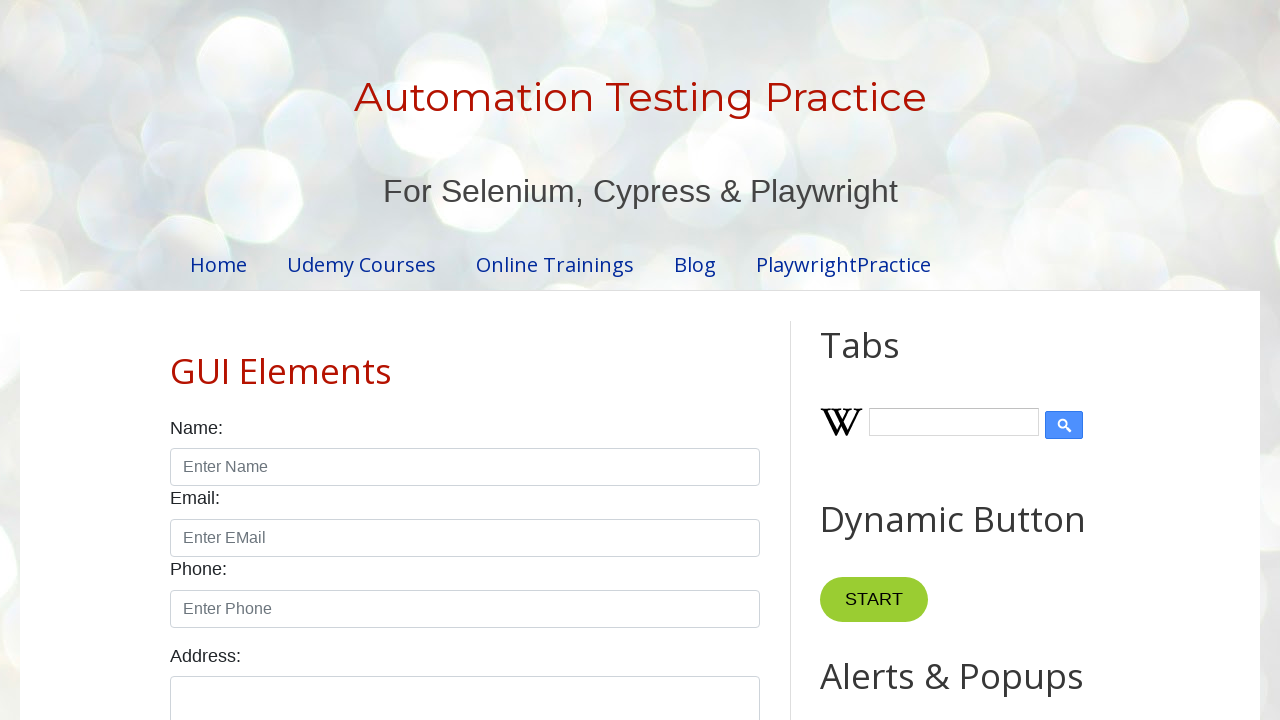

Retrieved all table rows
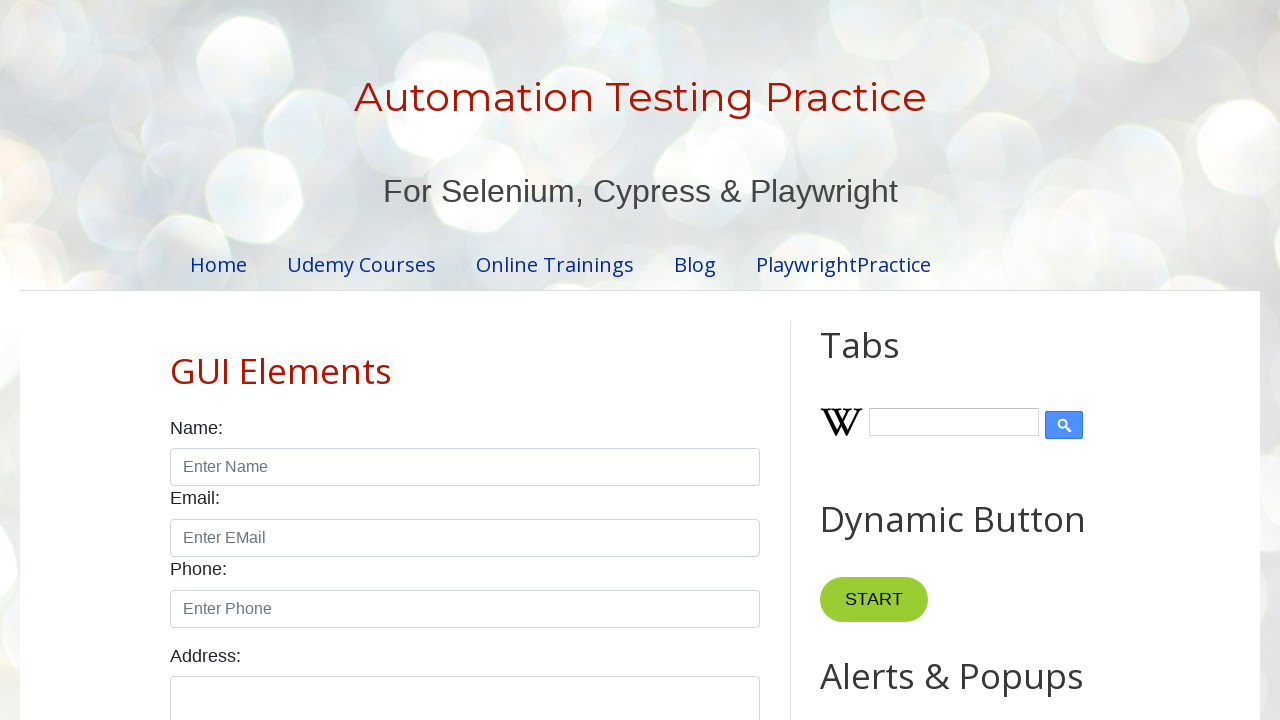

Filtered table rows to find the row containing 'Tablet'
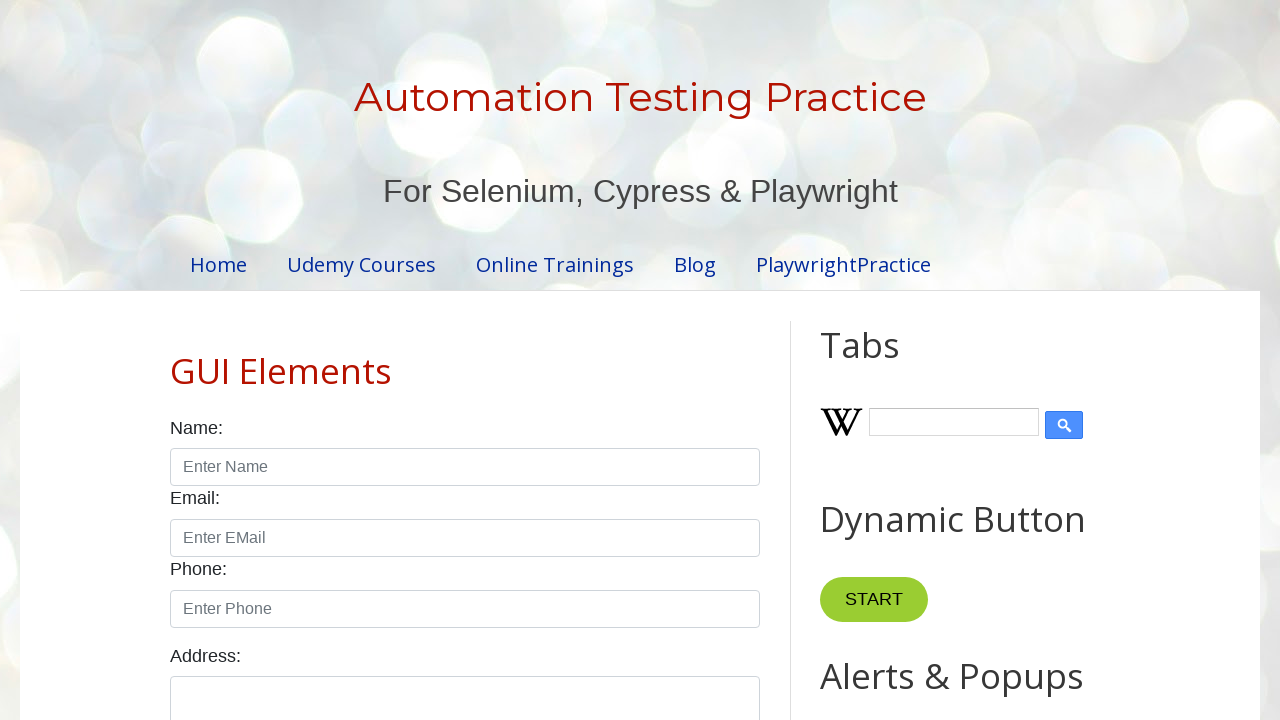

Checked the checkbox input in the Tablet row at (651, 360) on #productTable >> tr >> internal:has-text="Tablet"i >> internal:has="td" >> input
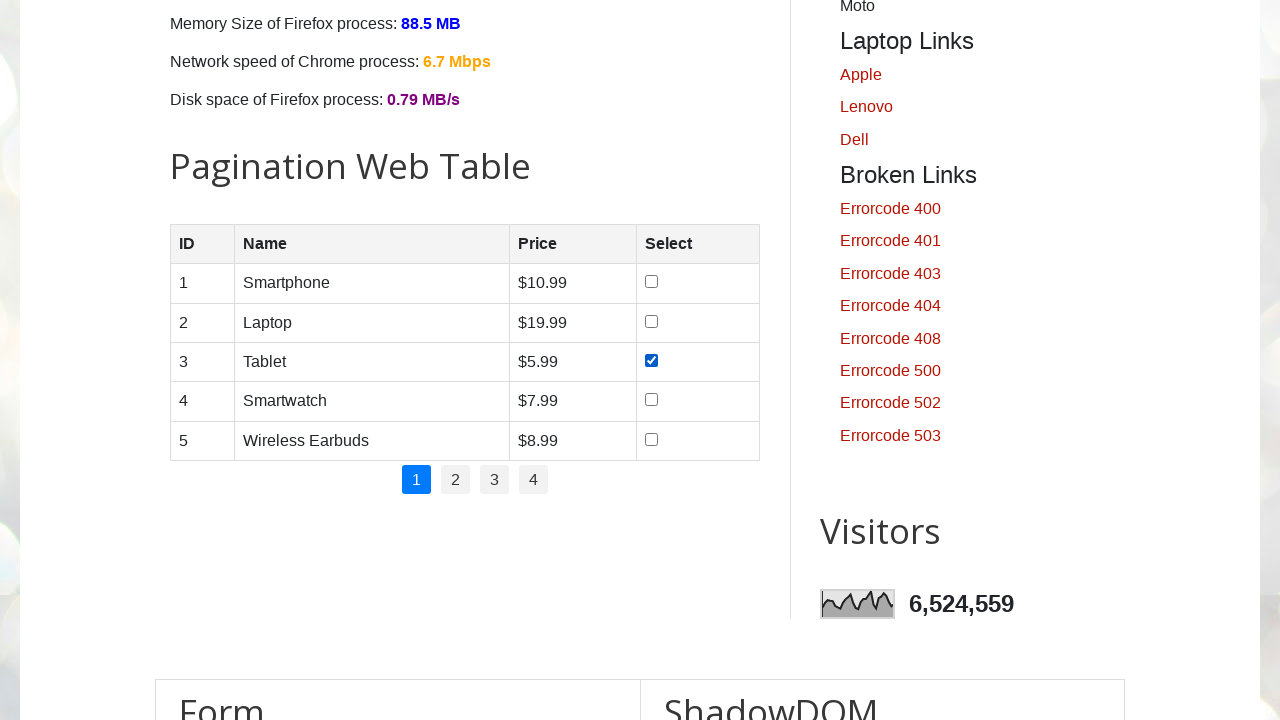

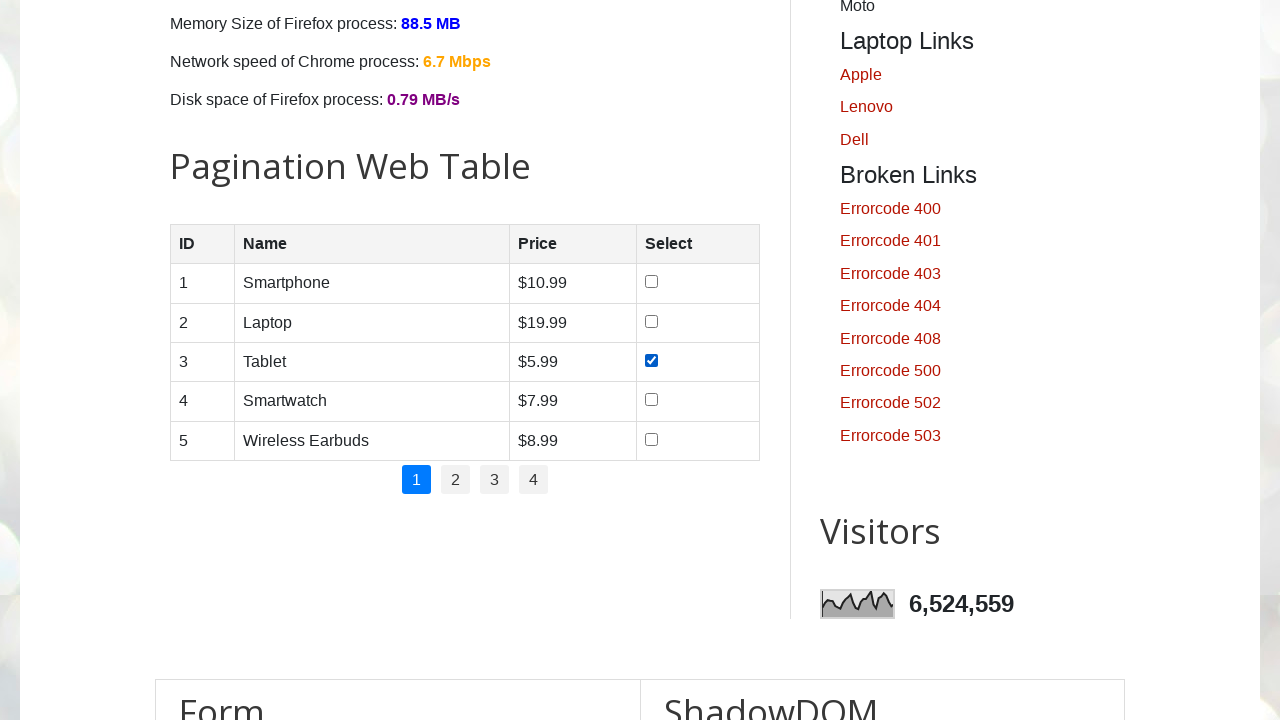